Navigates to CoinMarketCap's cryptocurrency listing page and waits for the table data to load

Starting URL: https://coinmarketcap.com/all/views/all/

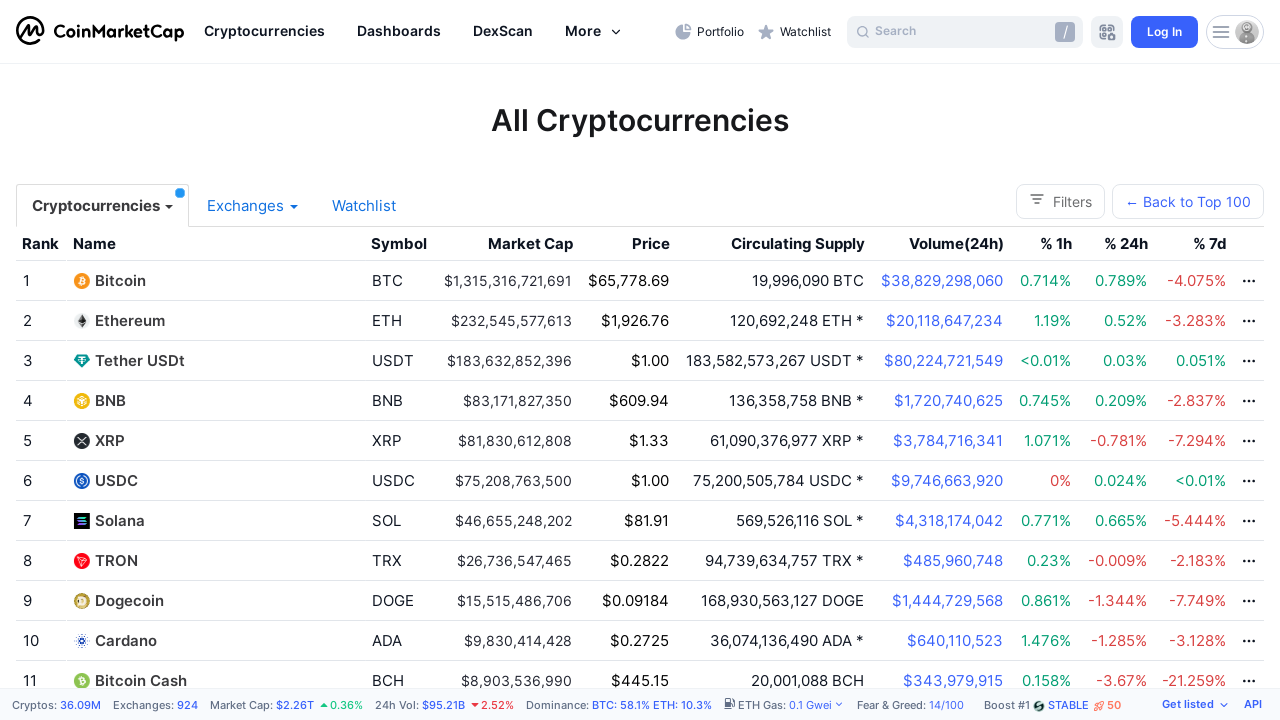

Waited for cryptocurrency table data to load
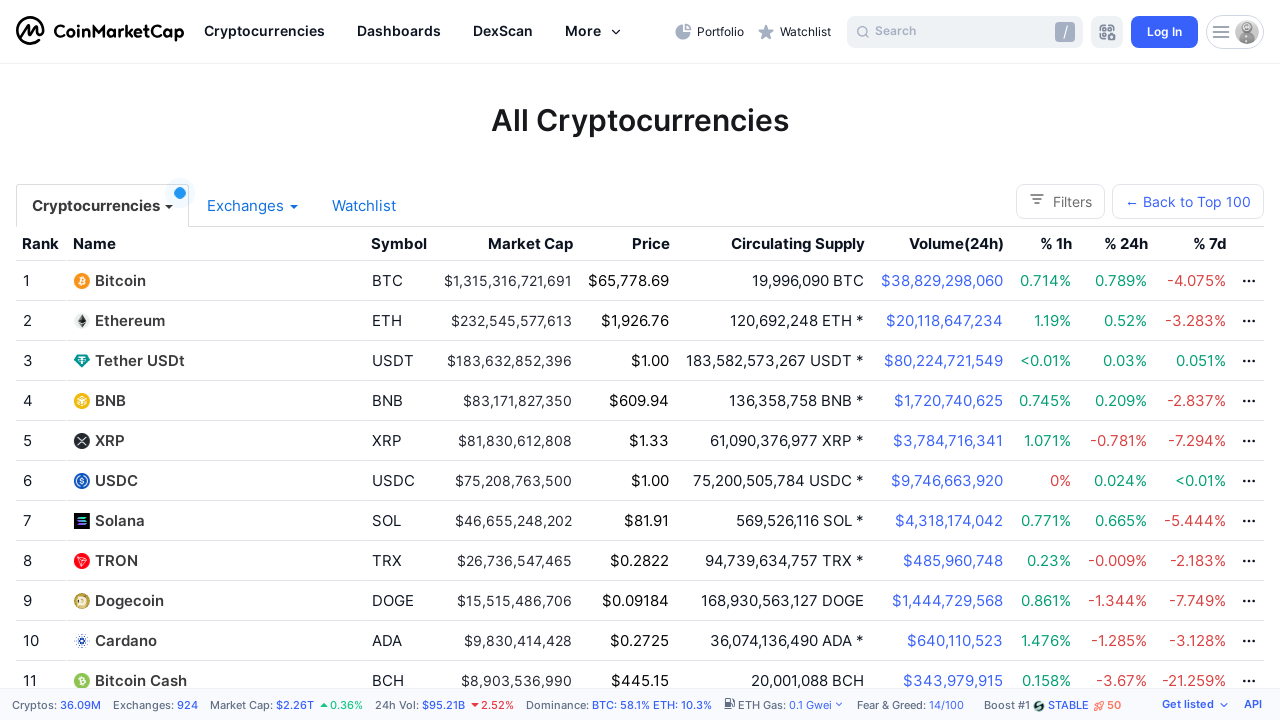

Verified first table row cell is visible
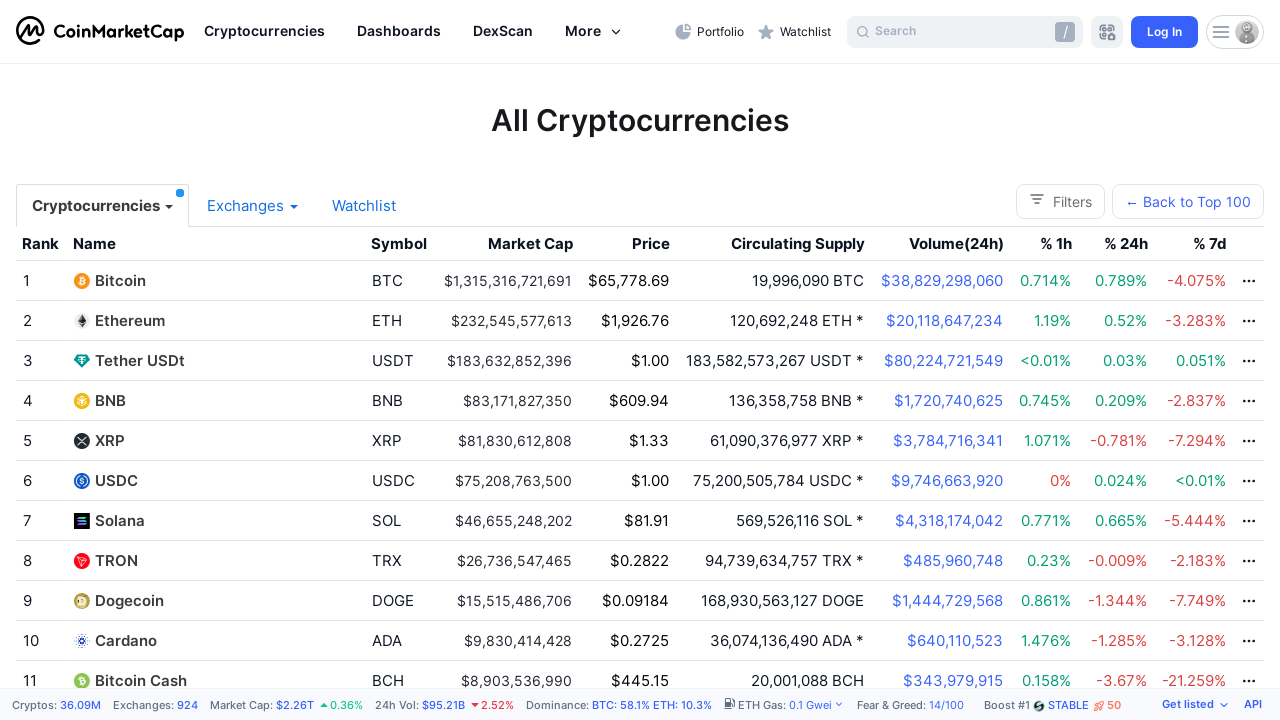

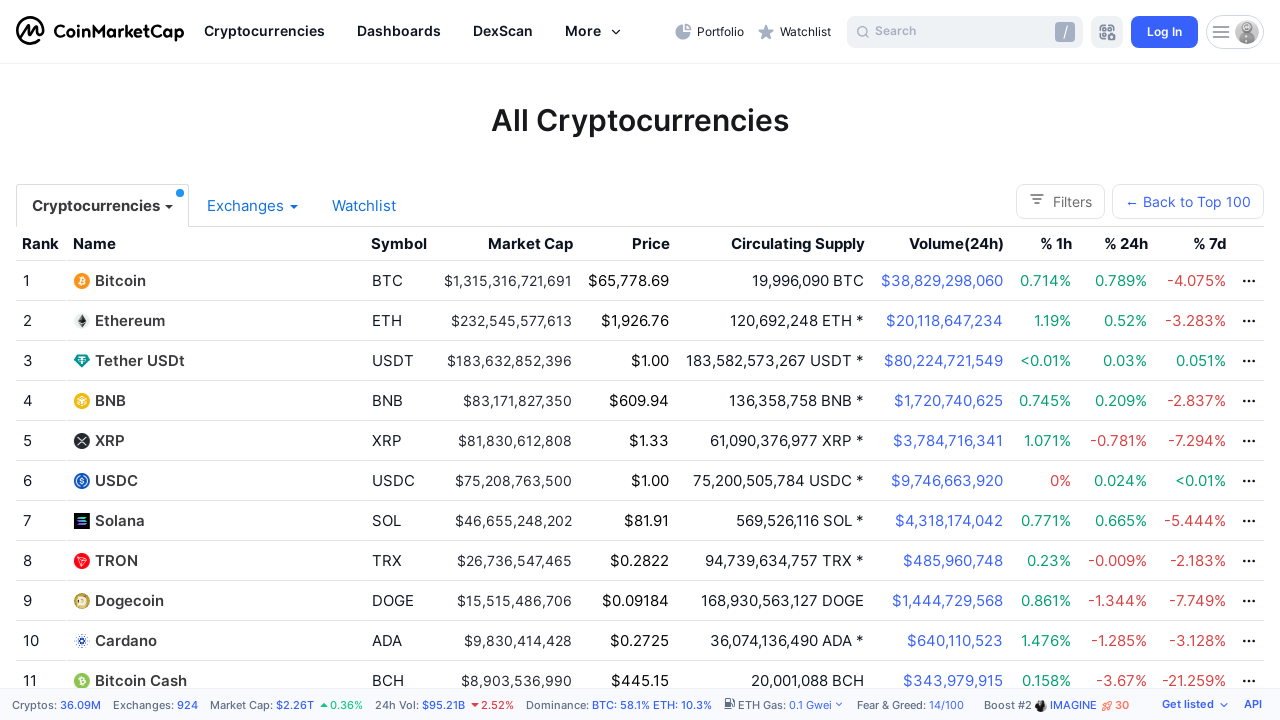